Solves a mathematical challenge by extracting a value from the page, calculating the result using a logarithmic function, and submitting the answer along with checkbox and radio button selections

Starting URL: https://suninjuly.github.io/math.html

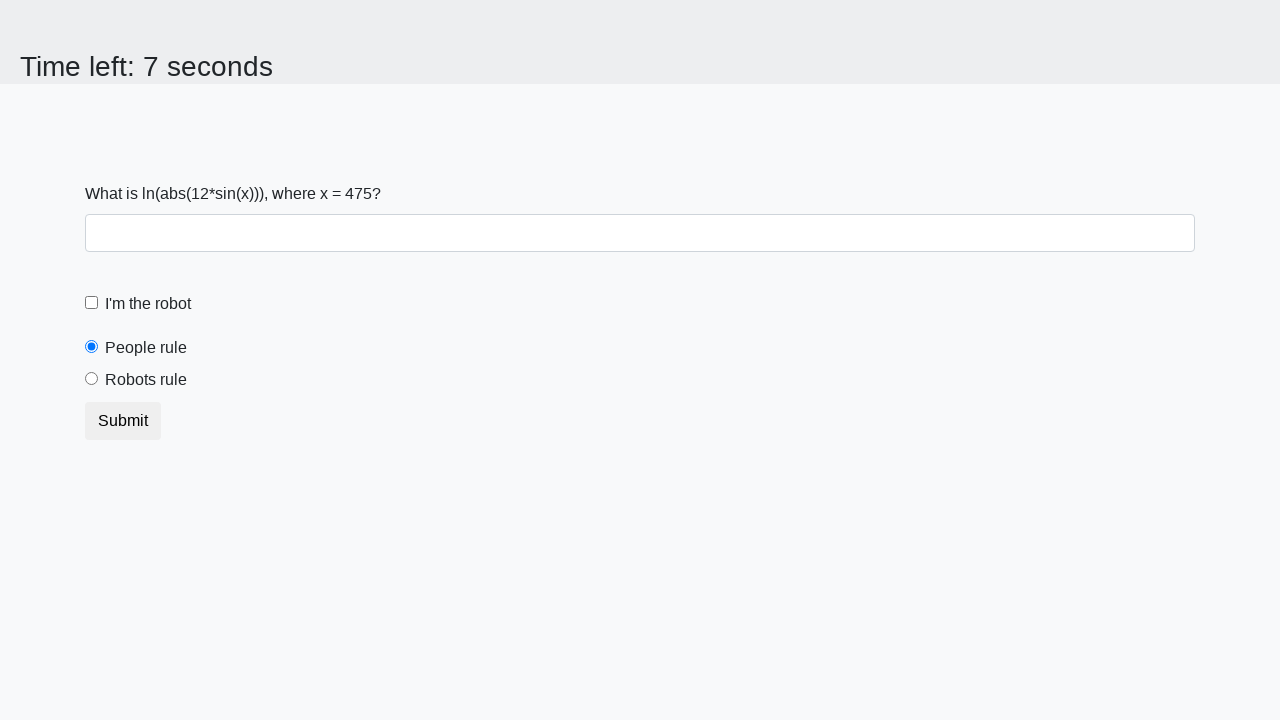

Located the input value element
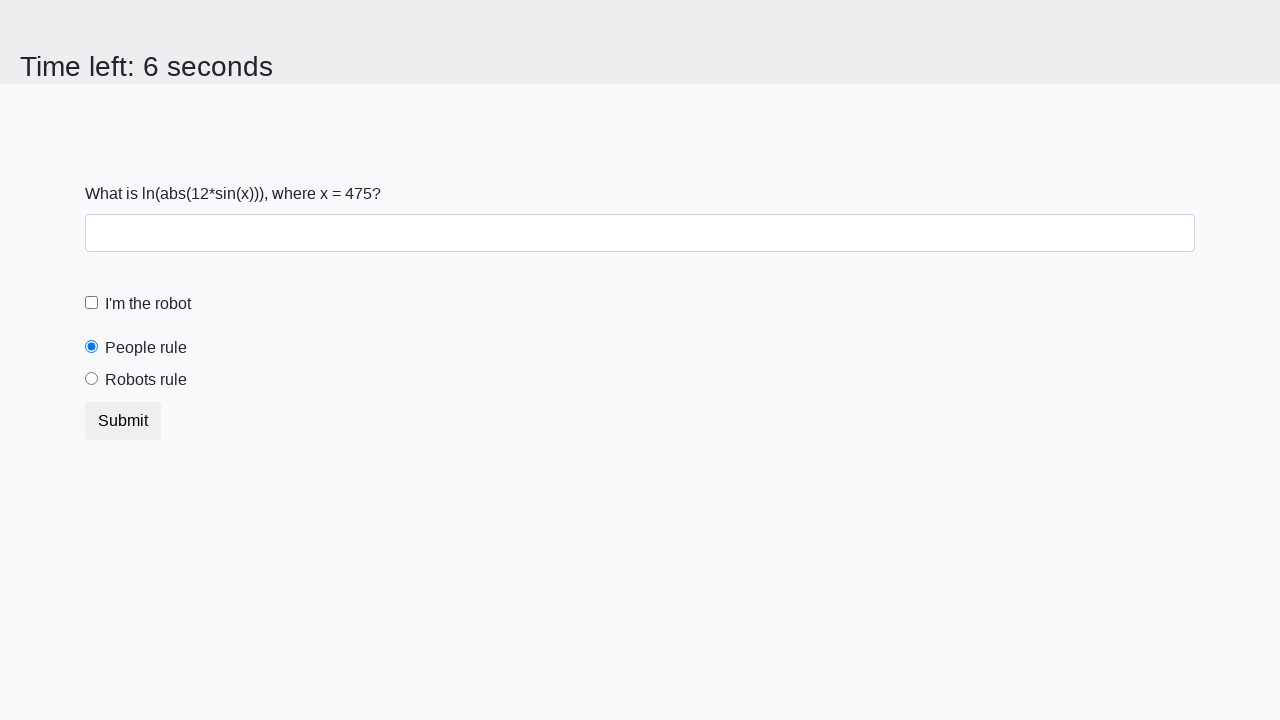

Extracted input value: 475
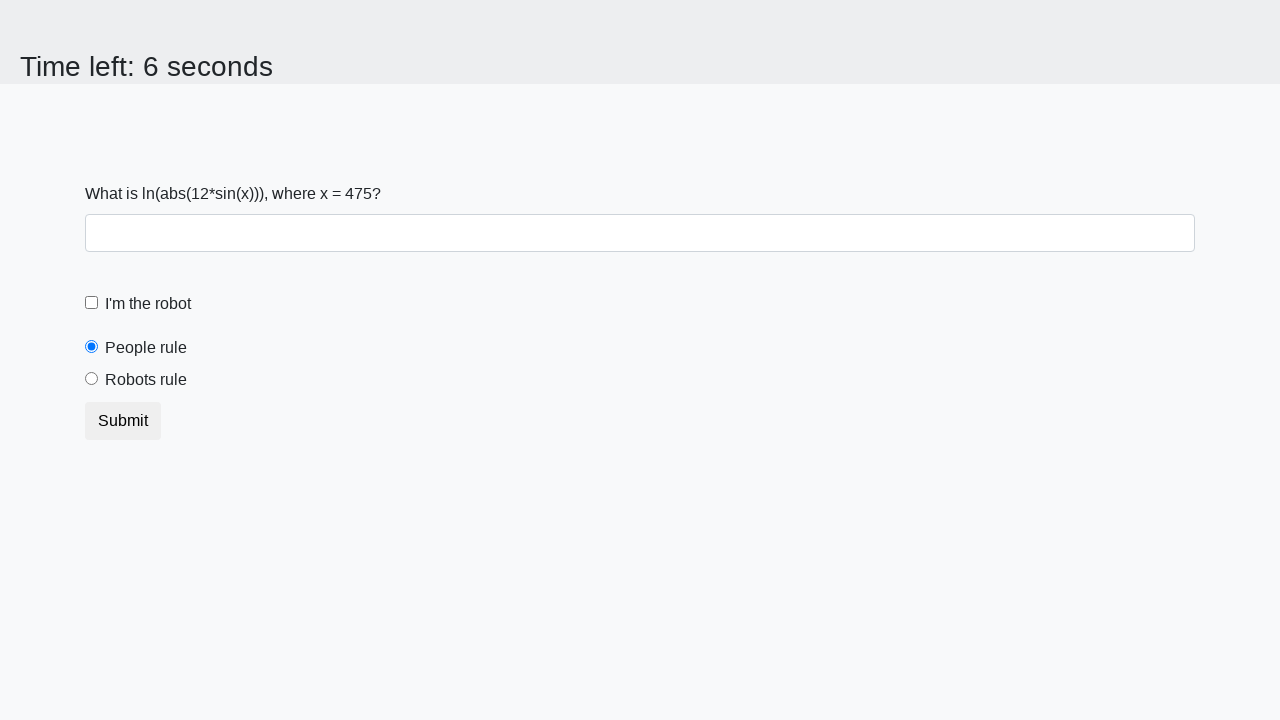

Calculated logarithmic result: 1.9412749549630826
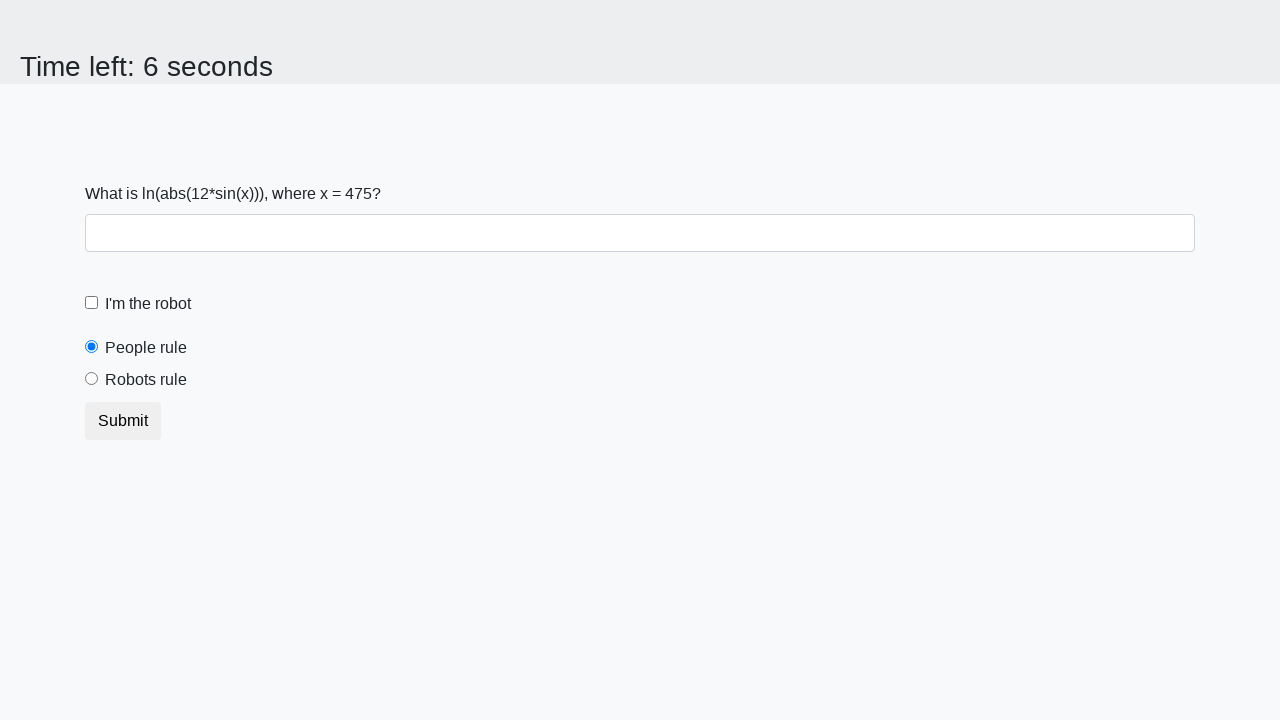

Filled answer field with calculated value on #answer
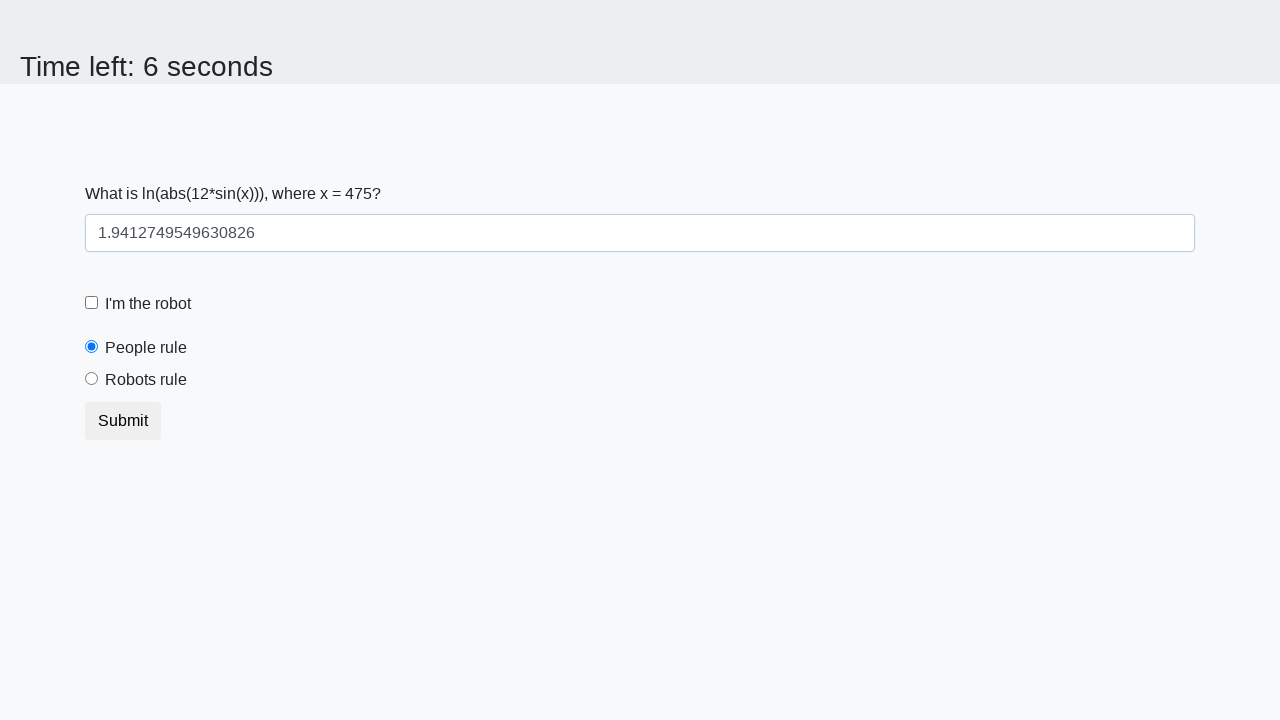

Clicked 'I'm a robot' checkbox at (92, 303) on #robotCheckbox
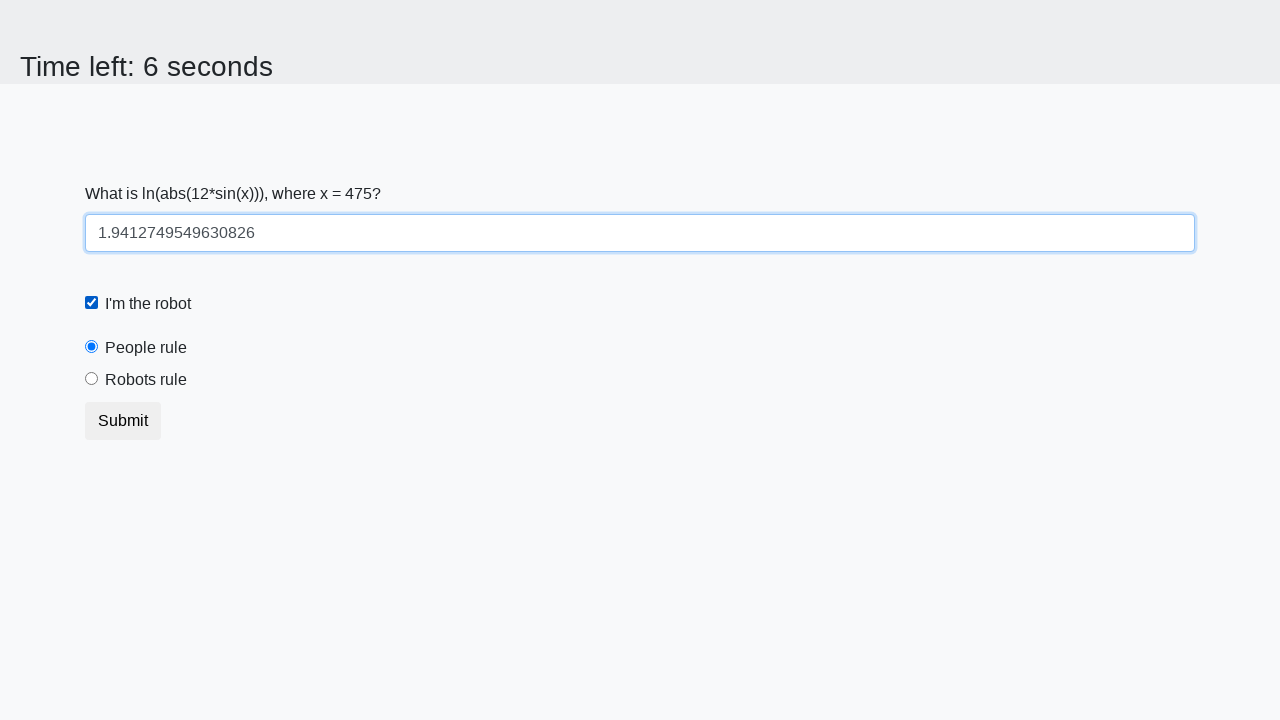

Clicked 'Robots rule' radio button at (92, 379) on #robotsRule
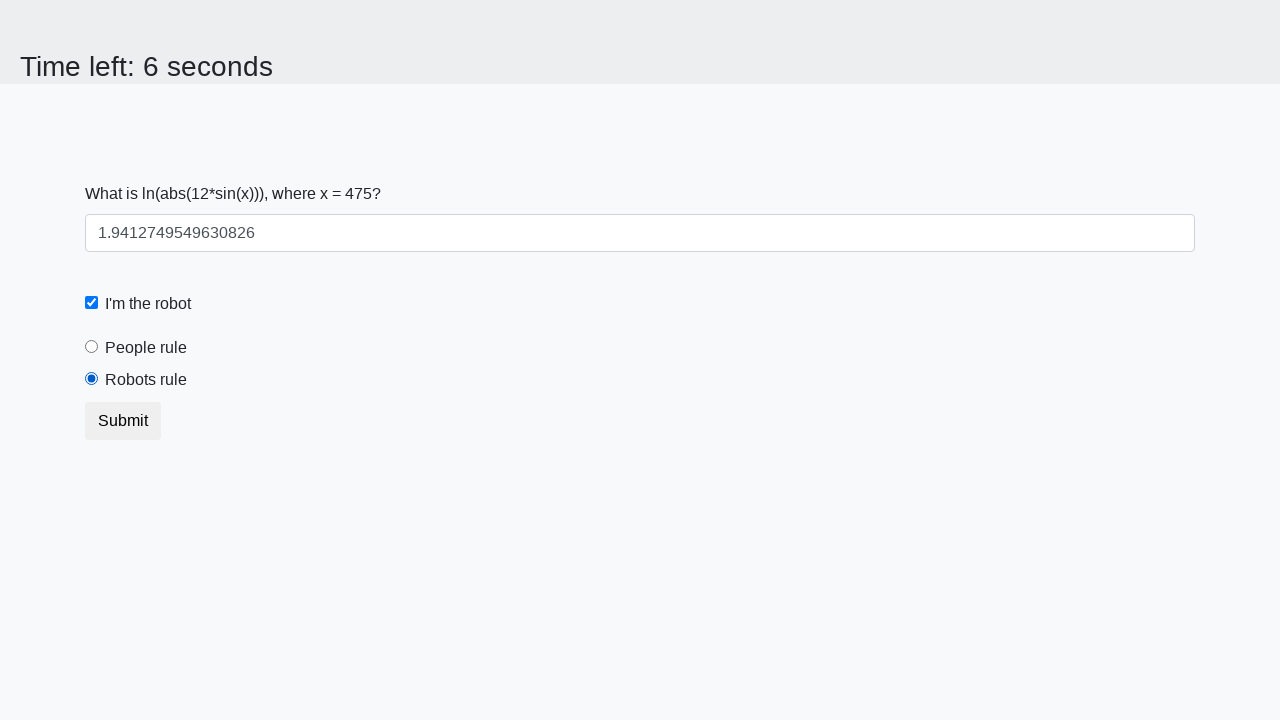

Submitted the form at (123, 421) on .btn
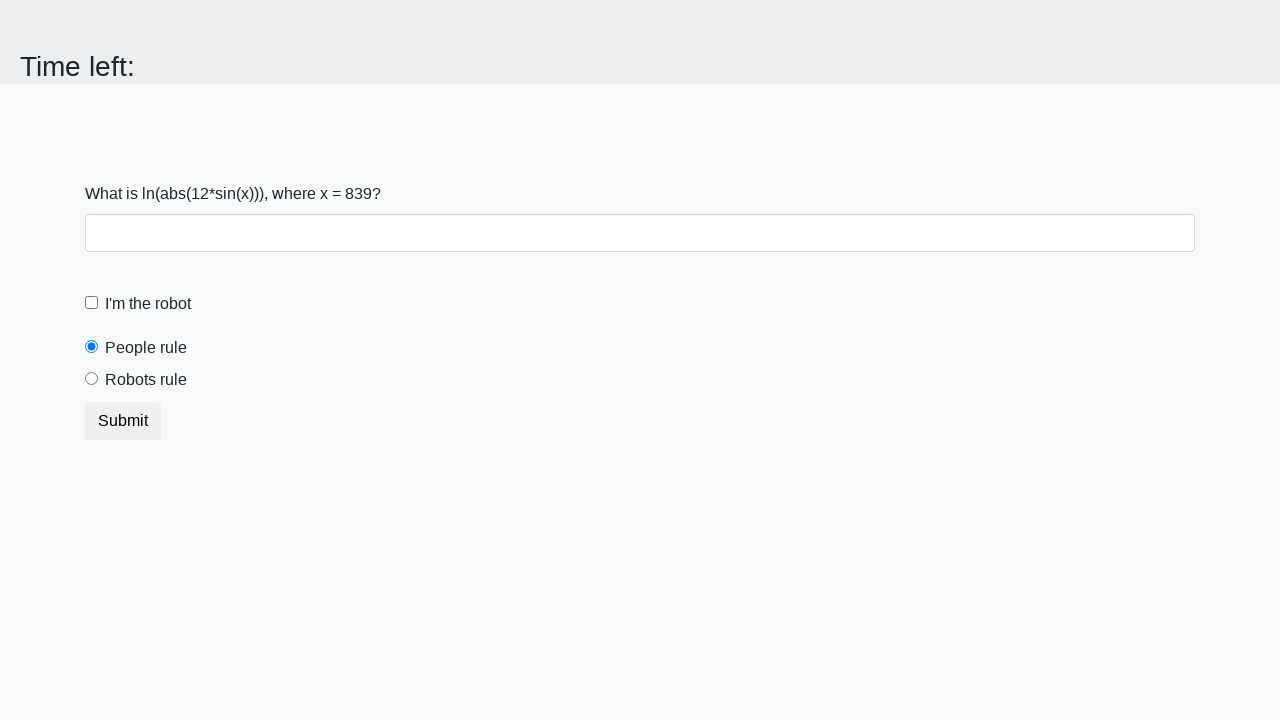

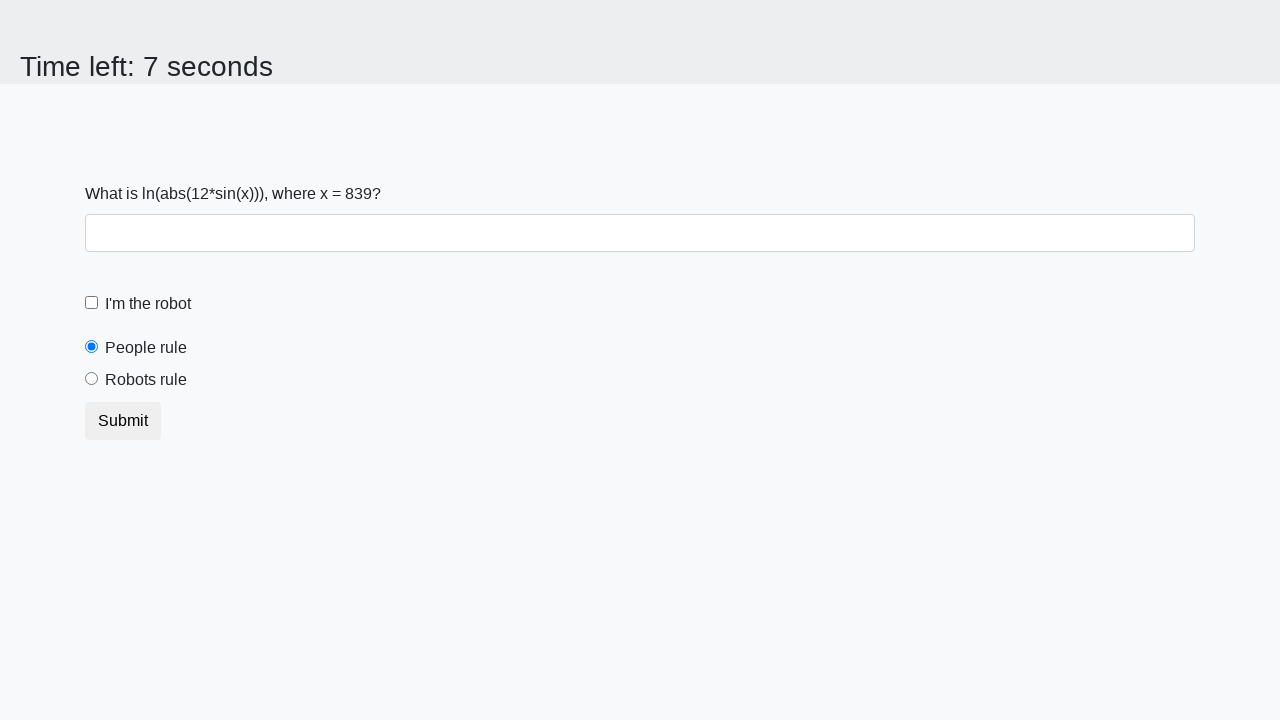